Tests footer link navigation by opening each link in the first column of the footer in new tabs and verifying they load by getting their titles

Starting URL: https://rahulshettyacademy.com/AutomationPractice/

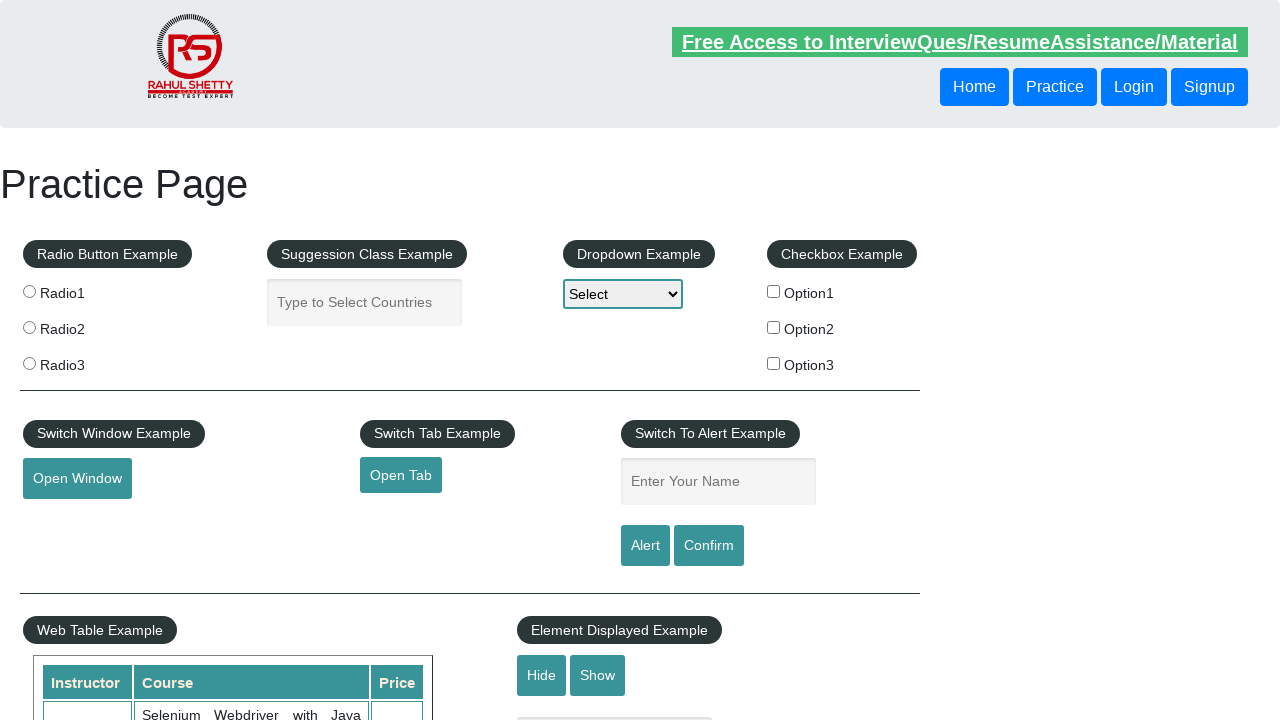

Counted total links on page: 27
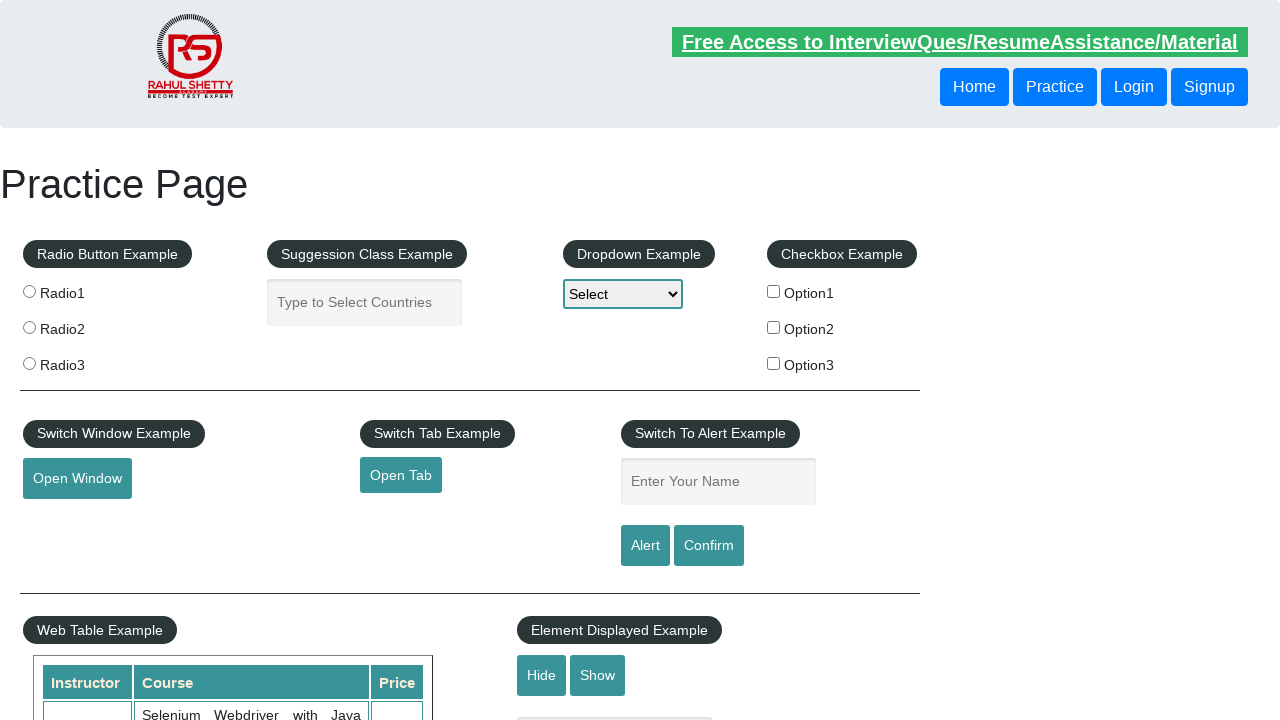

Located footer element and counted 20 links
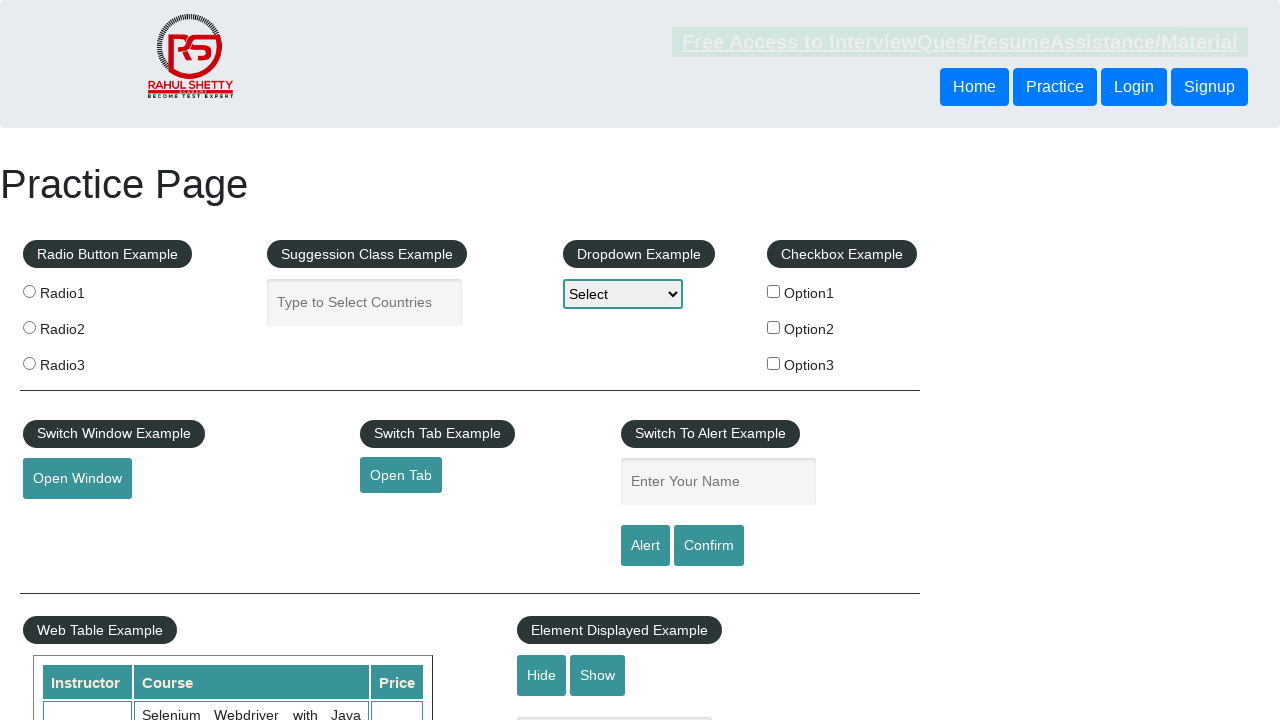

Located first column of footer table with 5 links
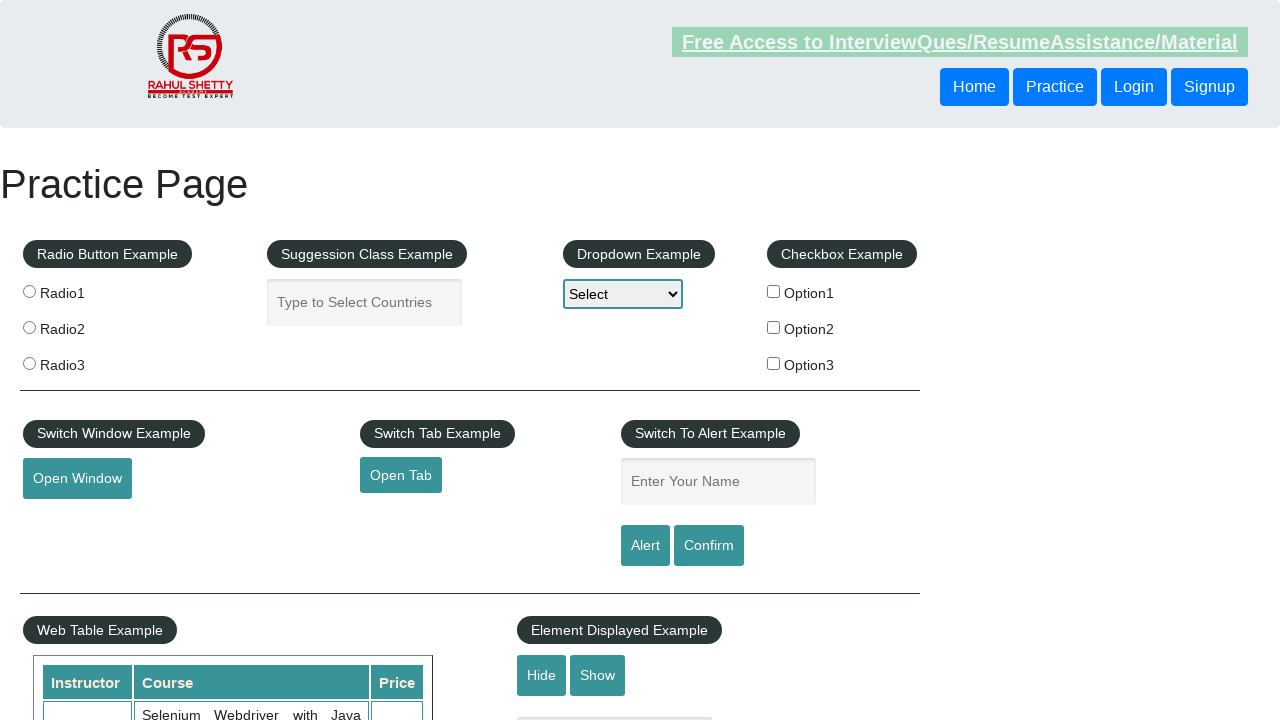

Opened footer link 1 in new tab using Ctrl+Click at (68, 520) on xpath=//table/tbody/tr/td[1]/ul >> a >> nth=1
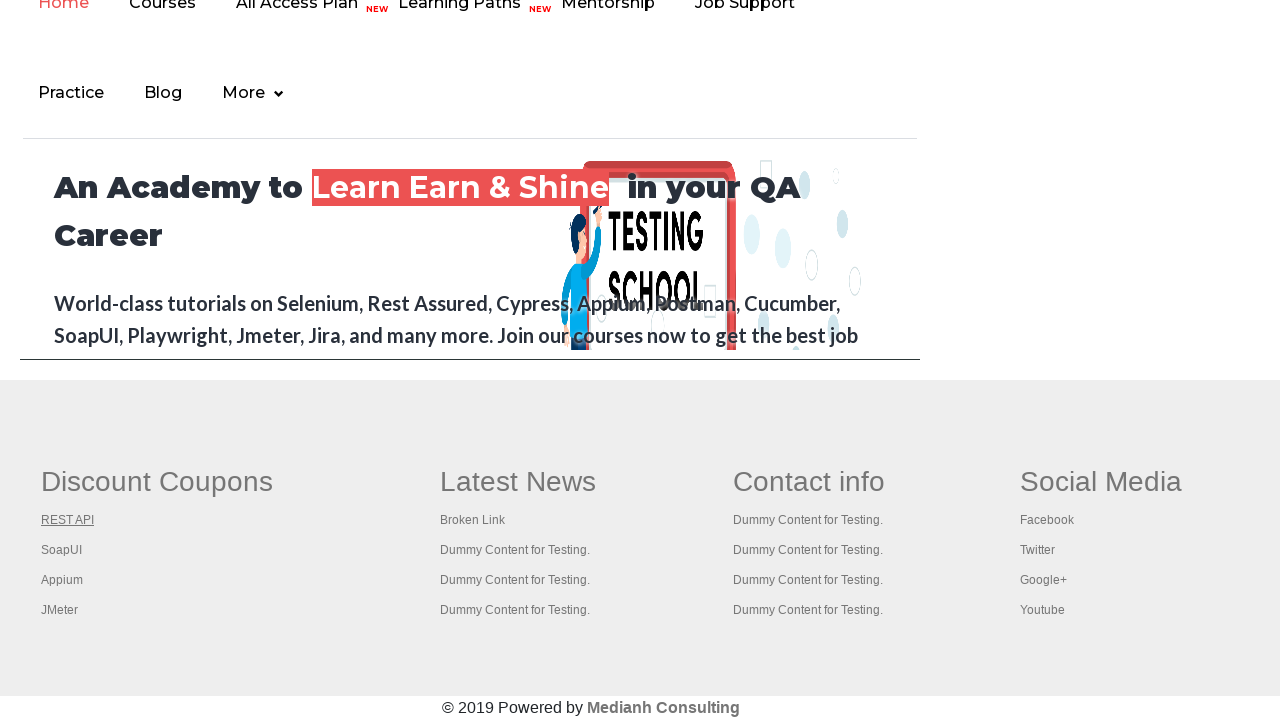

Opened footer link 2 in new tab using Ctrl+Click at (62, 550) on xpath=//table/tbody/tr/td[1]/ul >> a >> nth=2
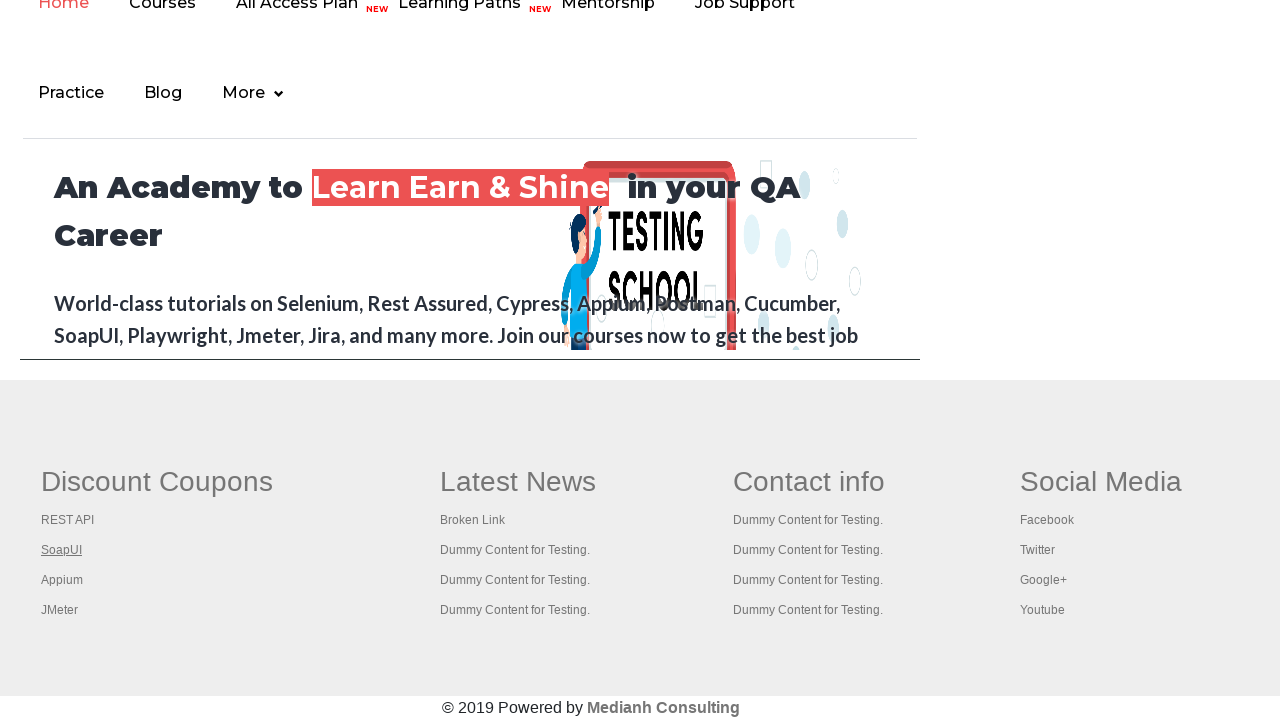

Opened footer link 3 in new tab using Ctrl+Click at (62, 580) on xpath=//table/tbody/tr/td[1]/ul >> a >> nth=3
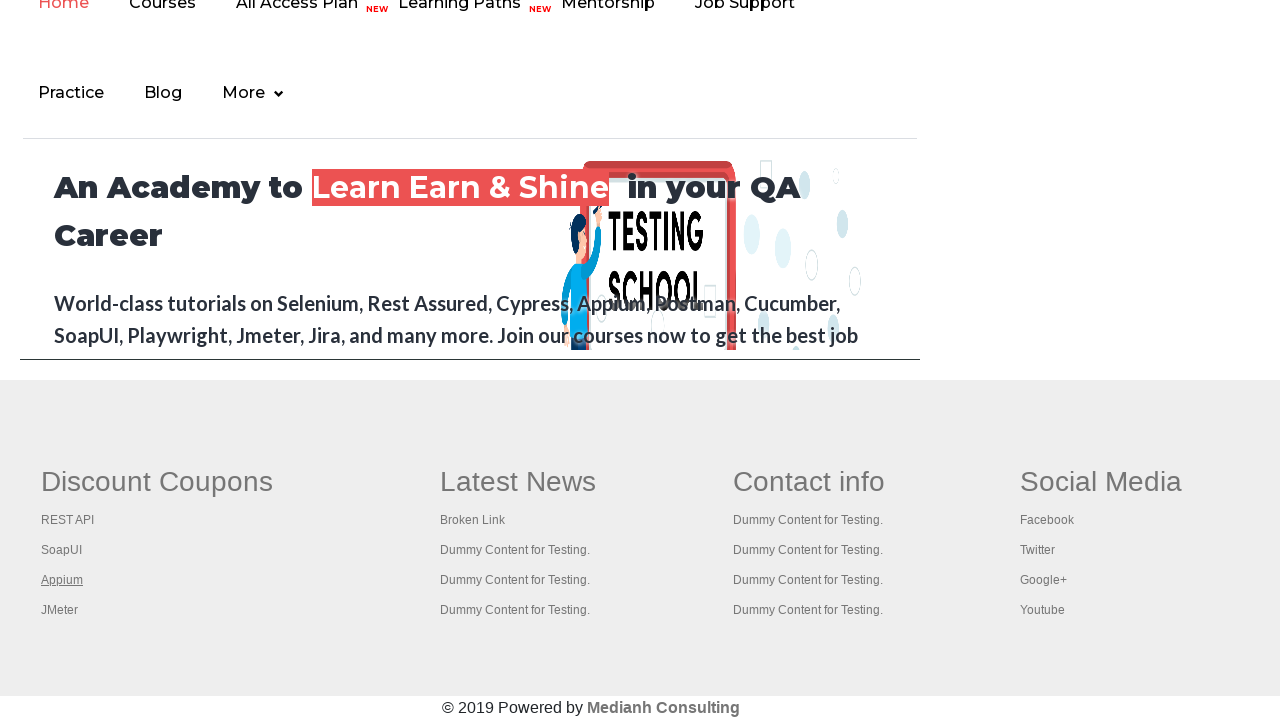

Opened footer link 4 in new tab using Ctrl+Click at (60, 610) on xpath=//table/tbody/tr/td[1]/ul >> a >> nth=4
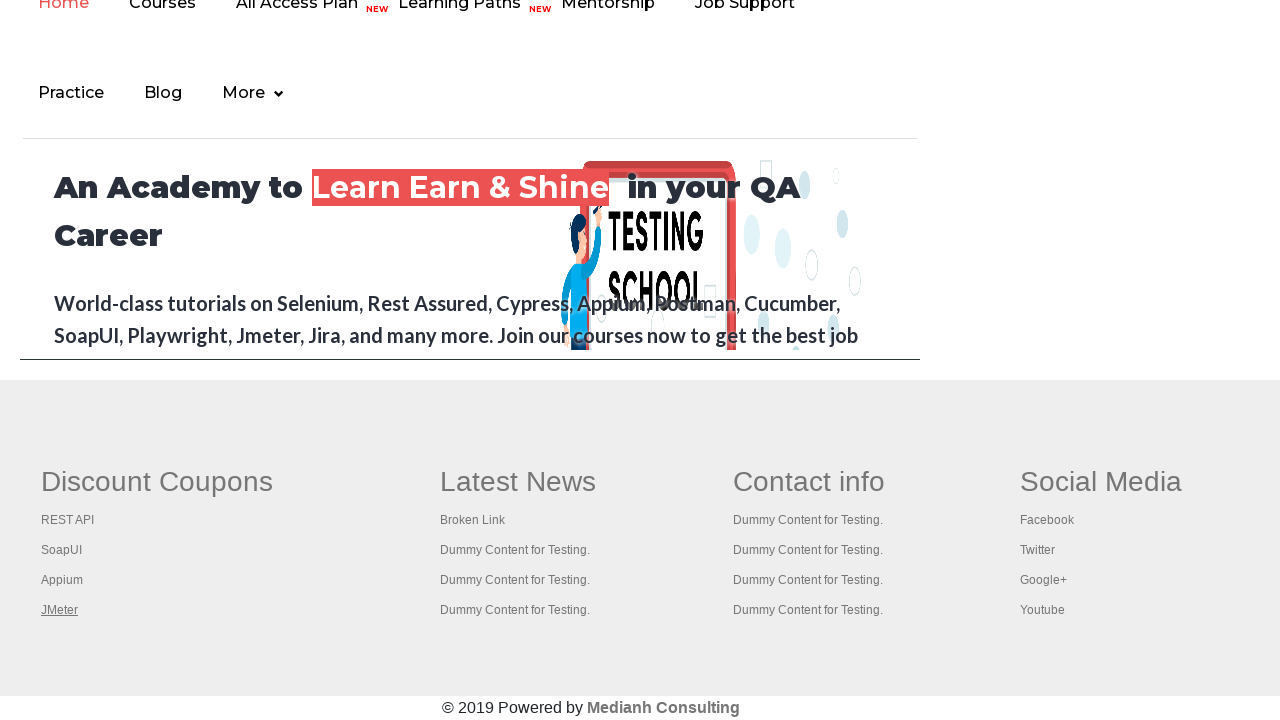

Waited for opened page 1 to load
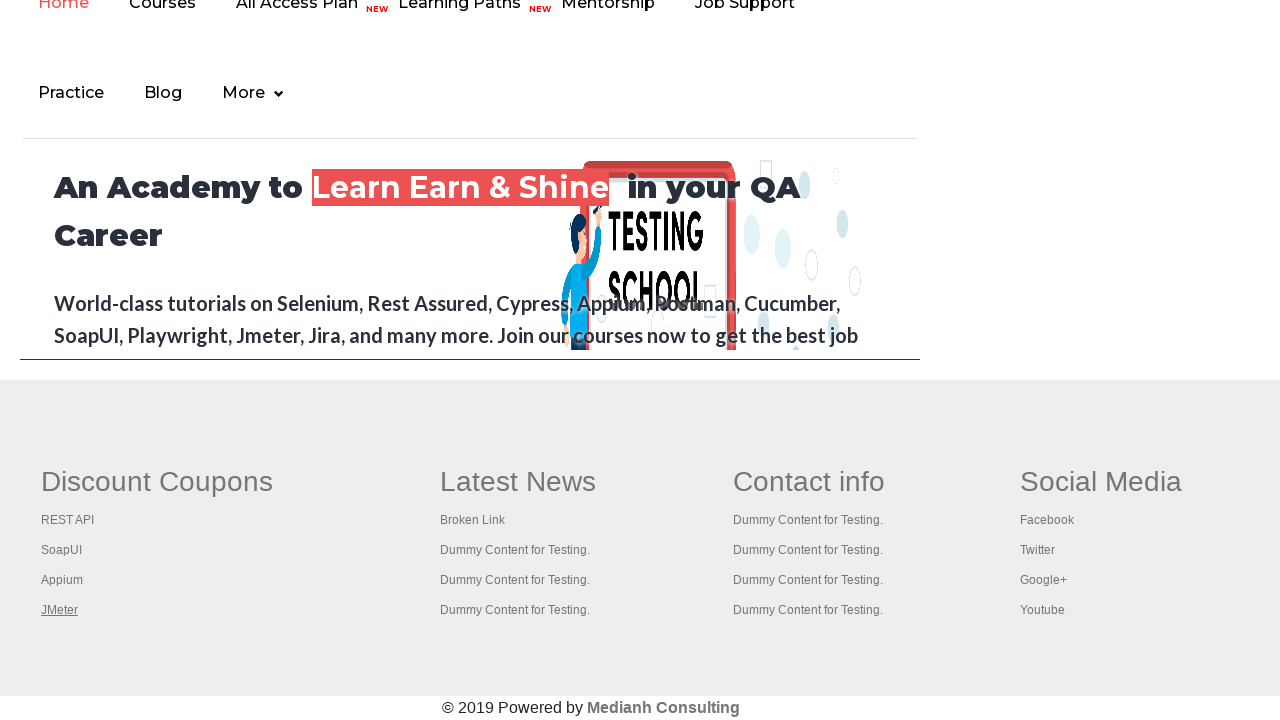

Verified opened page 1 title: 'REST API Tutorial'
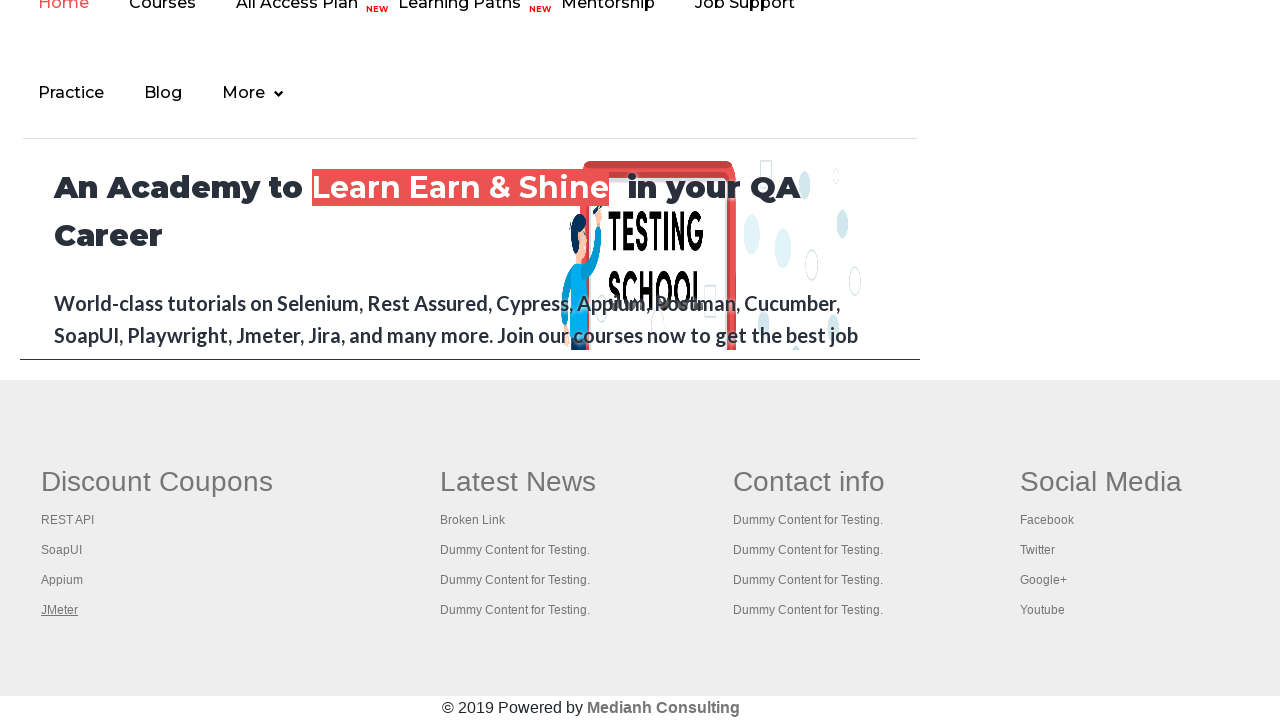

Waited for opened page 2 to load
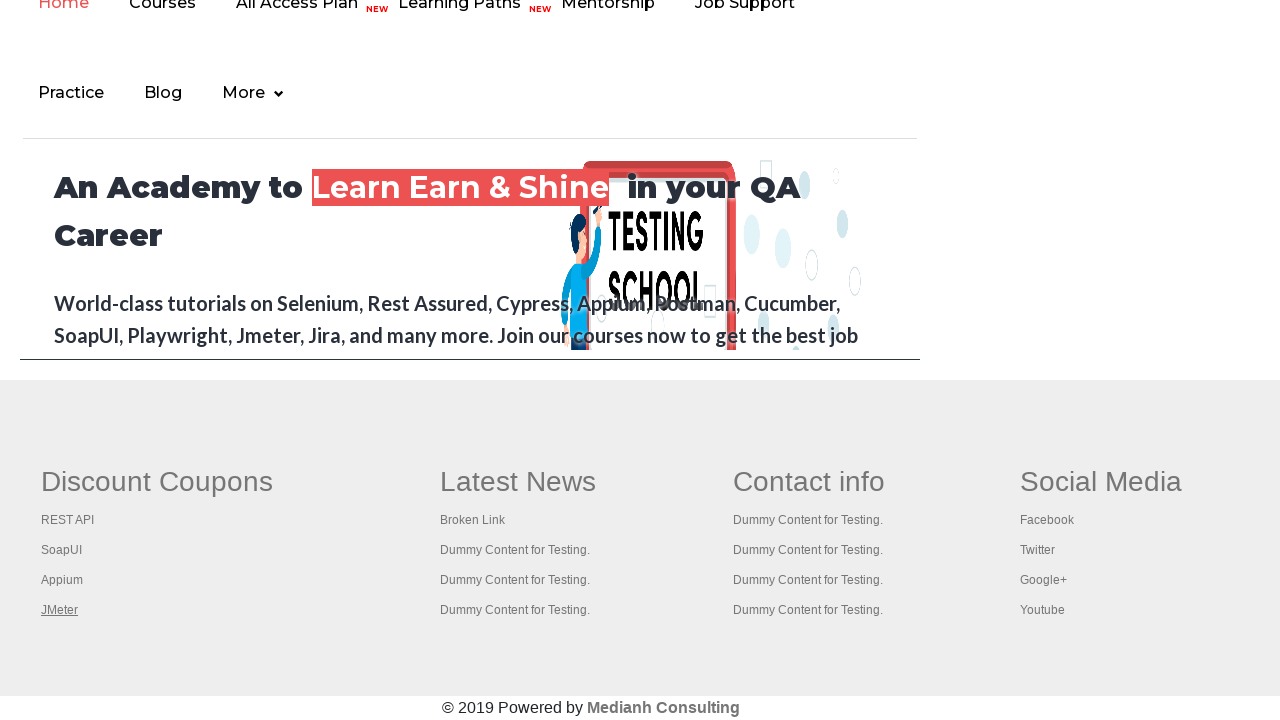

Verified opened page 2 title: 'The World’s Most Popular API Testing Tool | SoapUI'
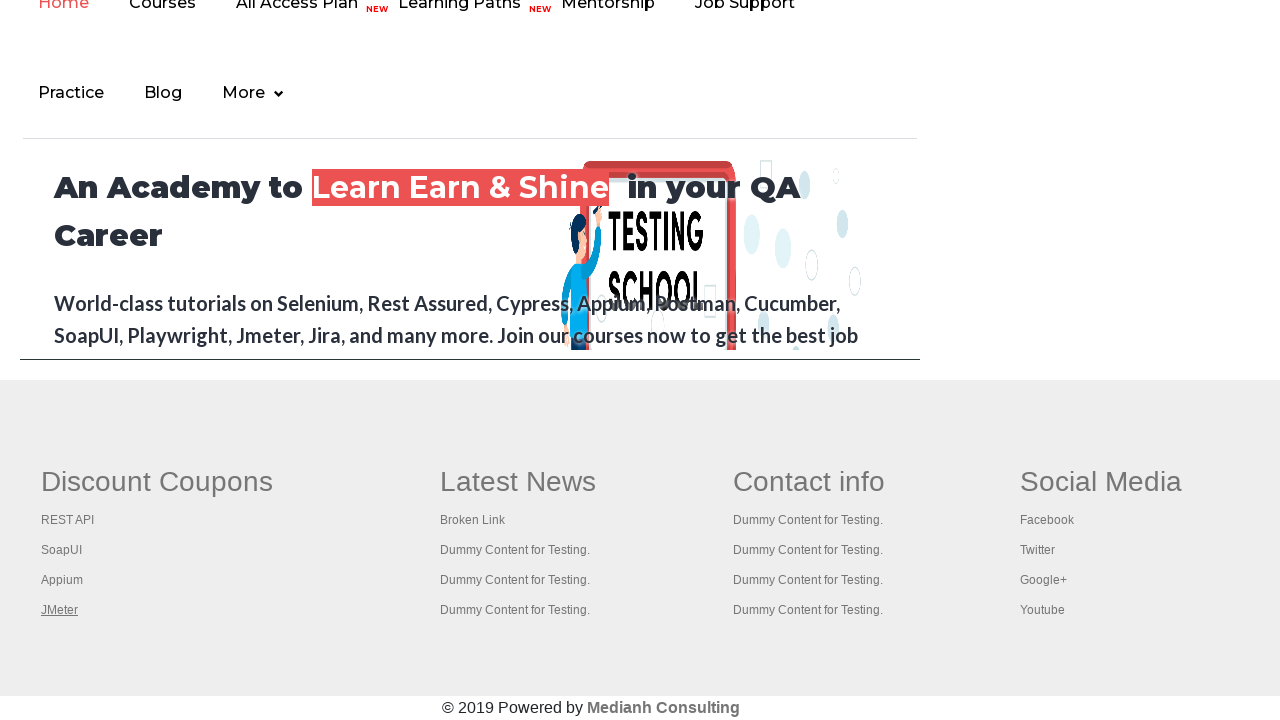

Waited for opened page 3 to load
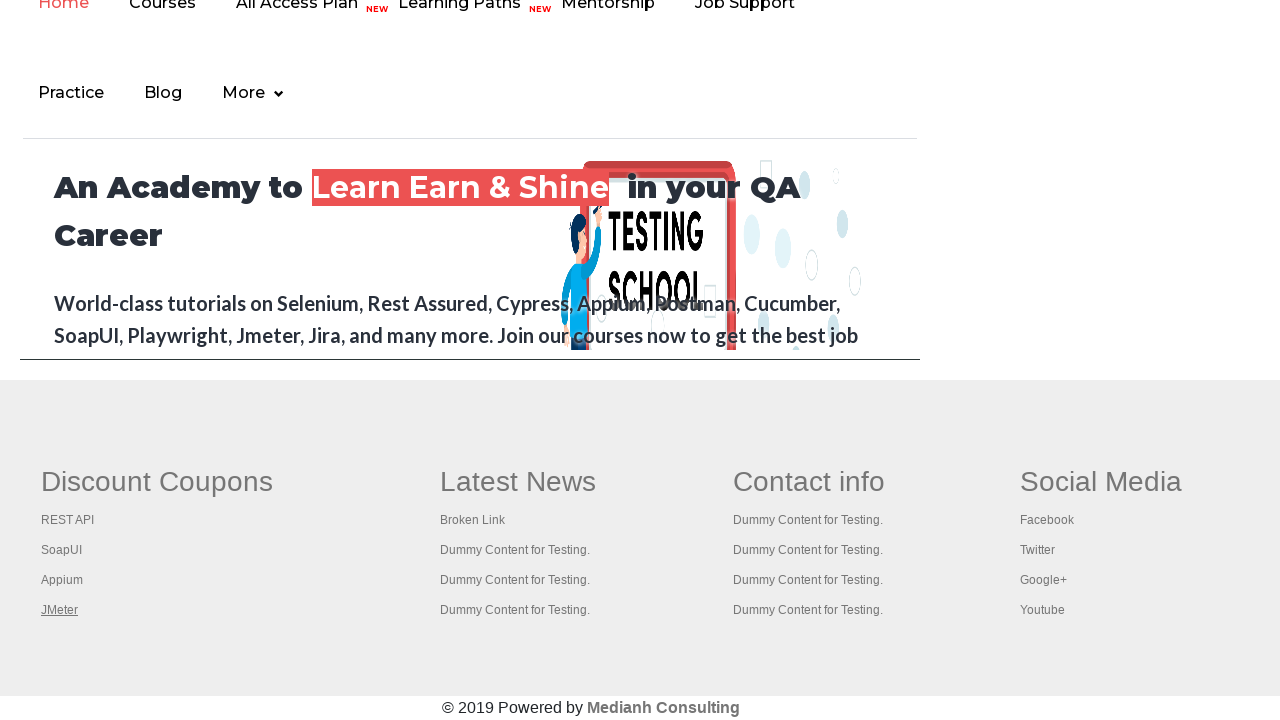

Verified opened page 3 title: 'Appium tutorial for Mobile Apps testing | RahulShetty Academy | Rahul'
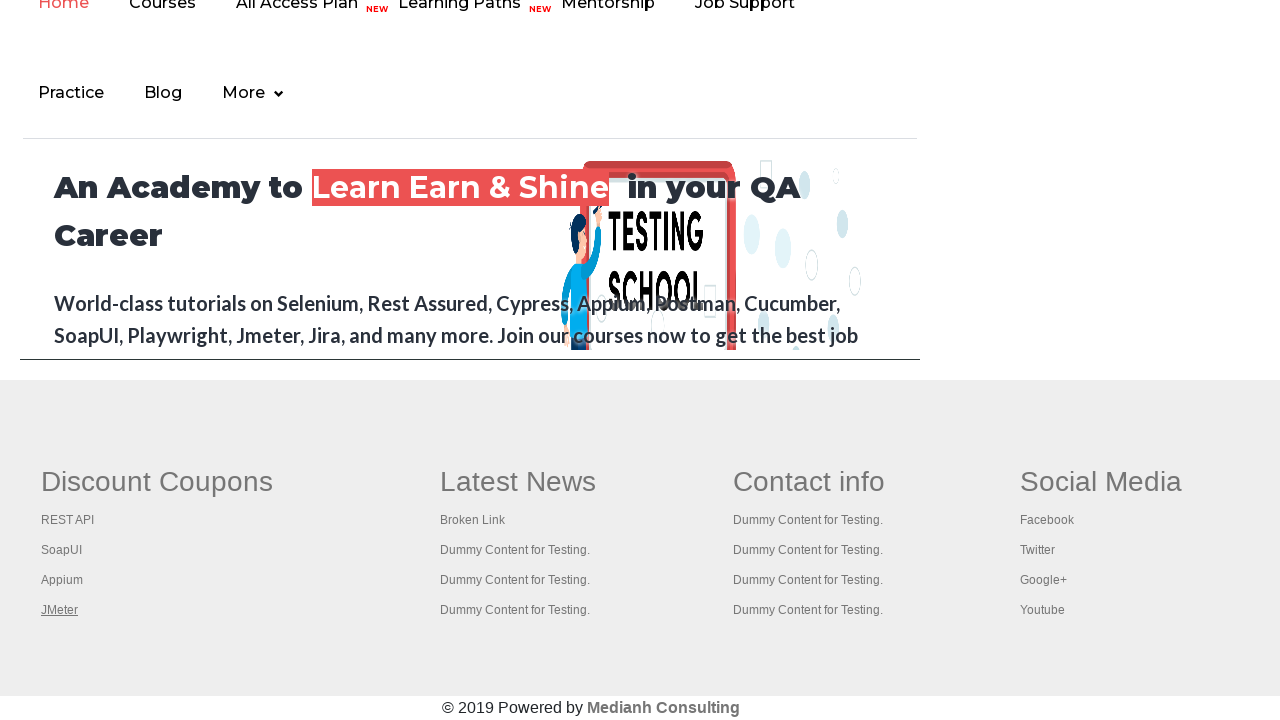

Waited for opened page 4 to load
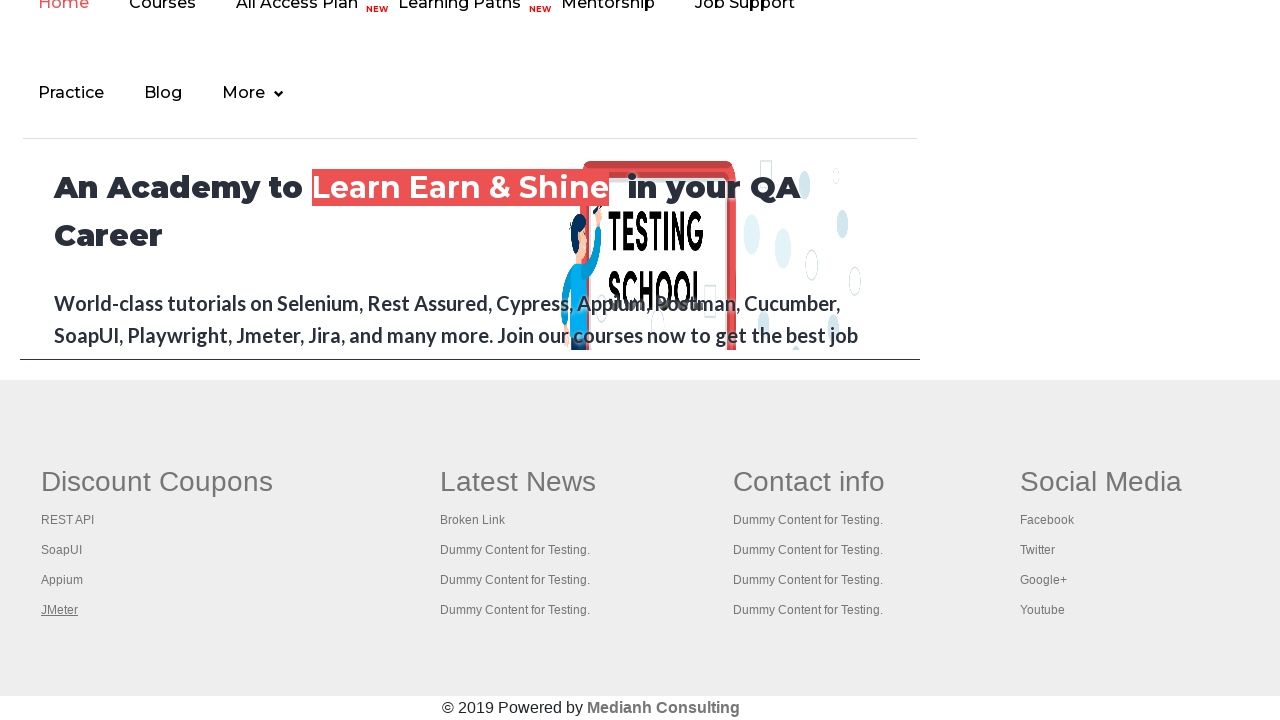

Verified opened page 4 title: 'Apache JMeter - Apache JMeter™'
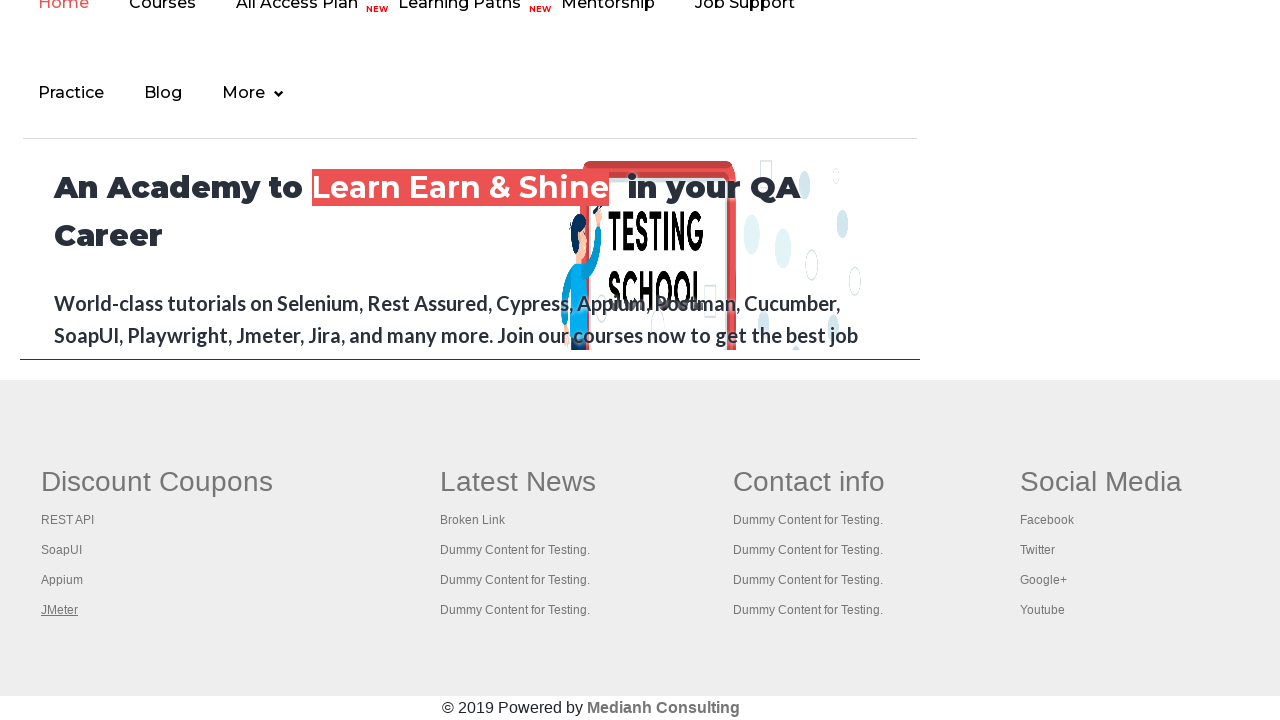

Verified original page title: 'Practice Page'
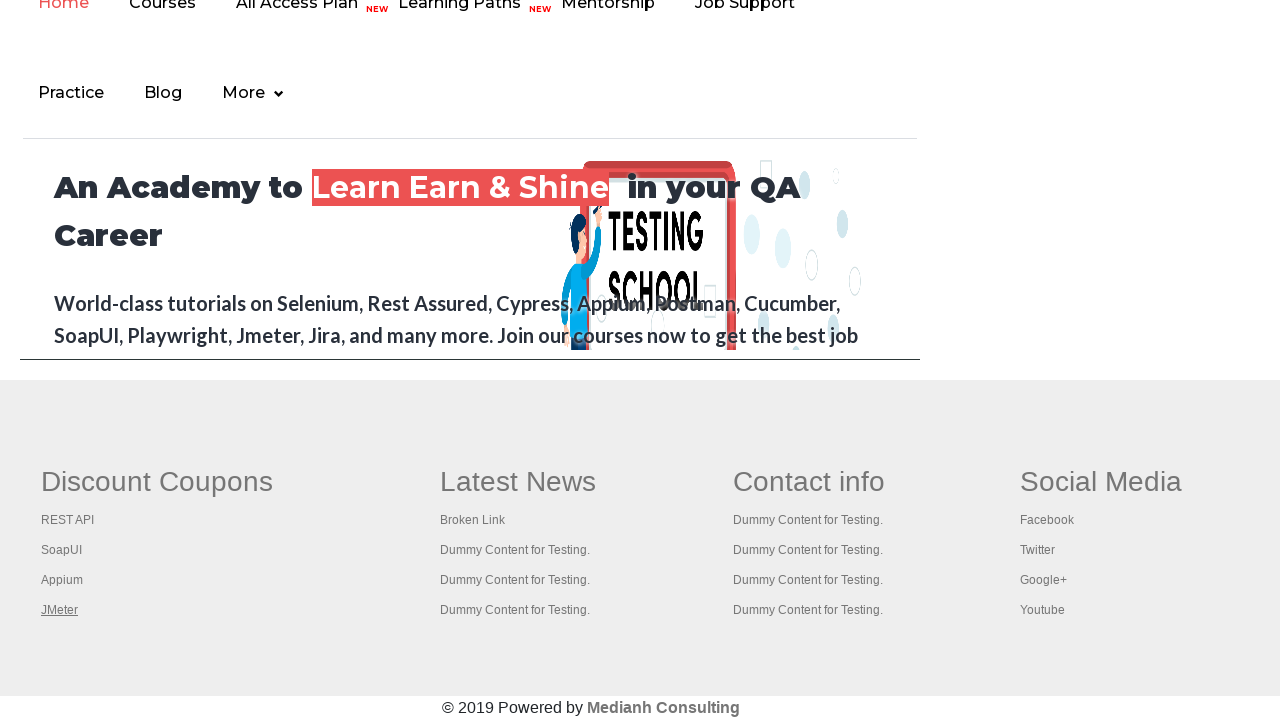

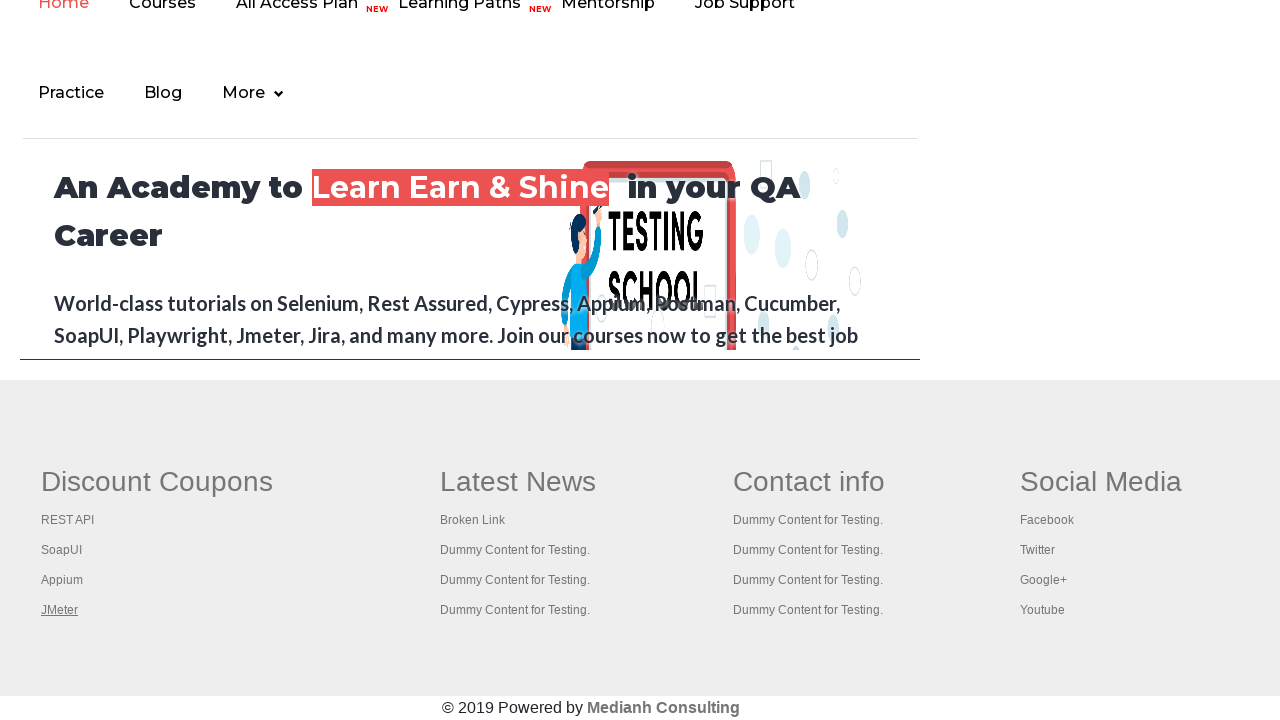